Tests numeric input functionality by entering numbers and using arrow keys to increment and decrement the value

Starting URL: https://the-internet.herokuapp.com/inputs

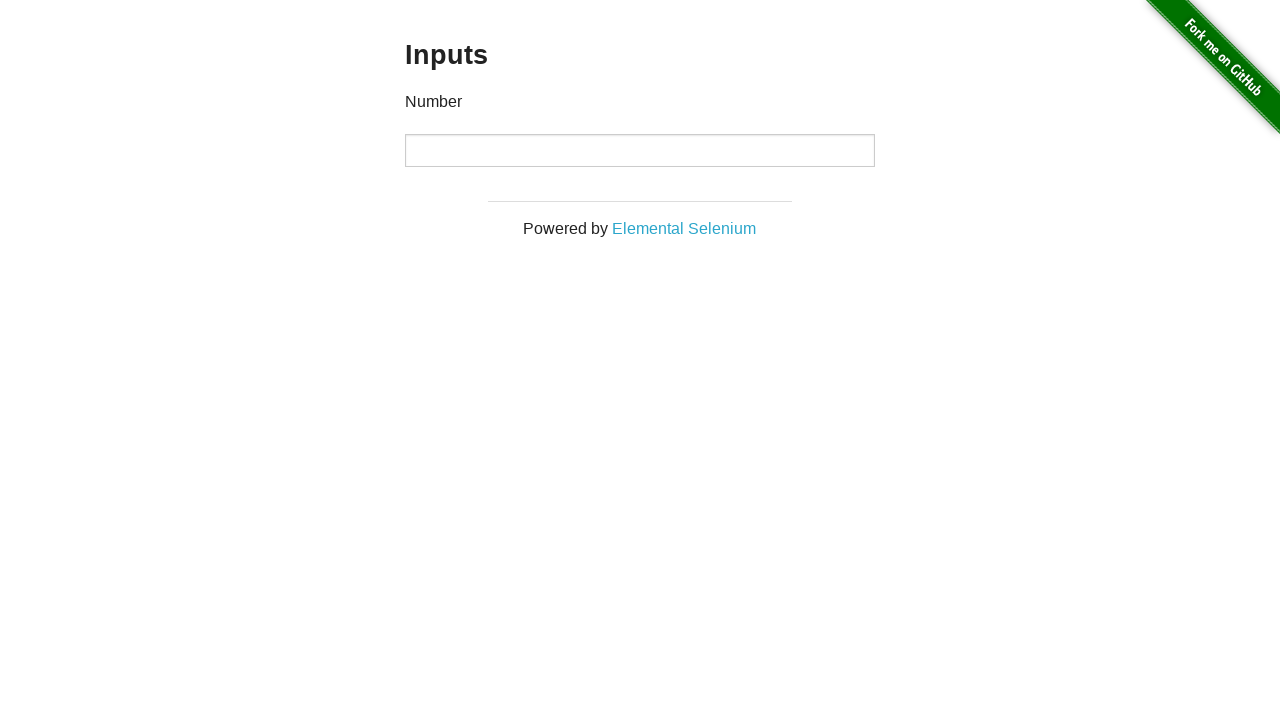

Entered '123' into numeric input field on input
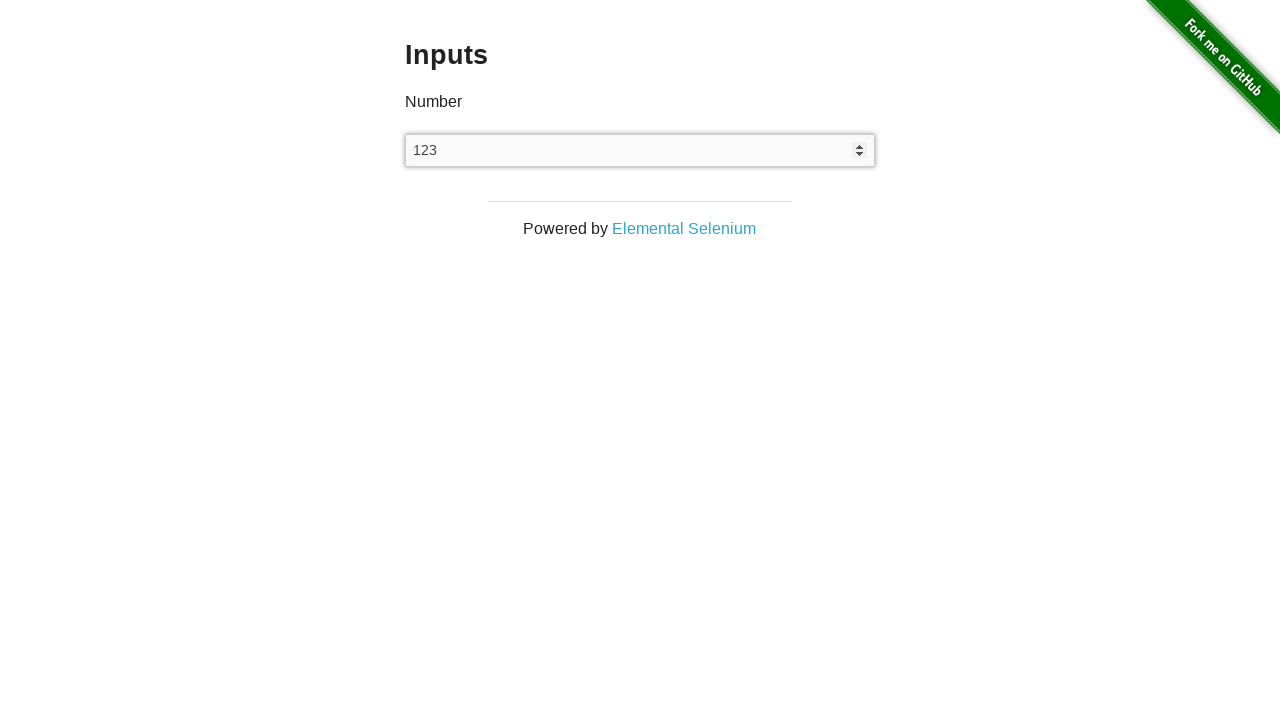

Verified that input value is '123'
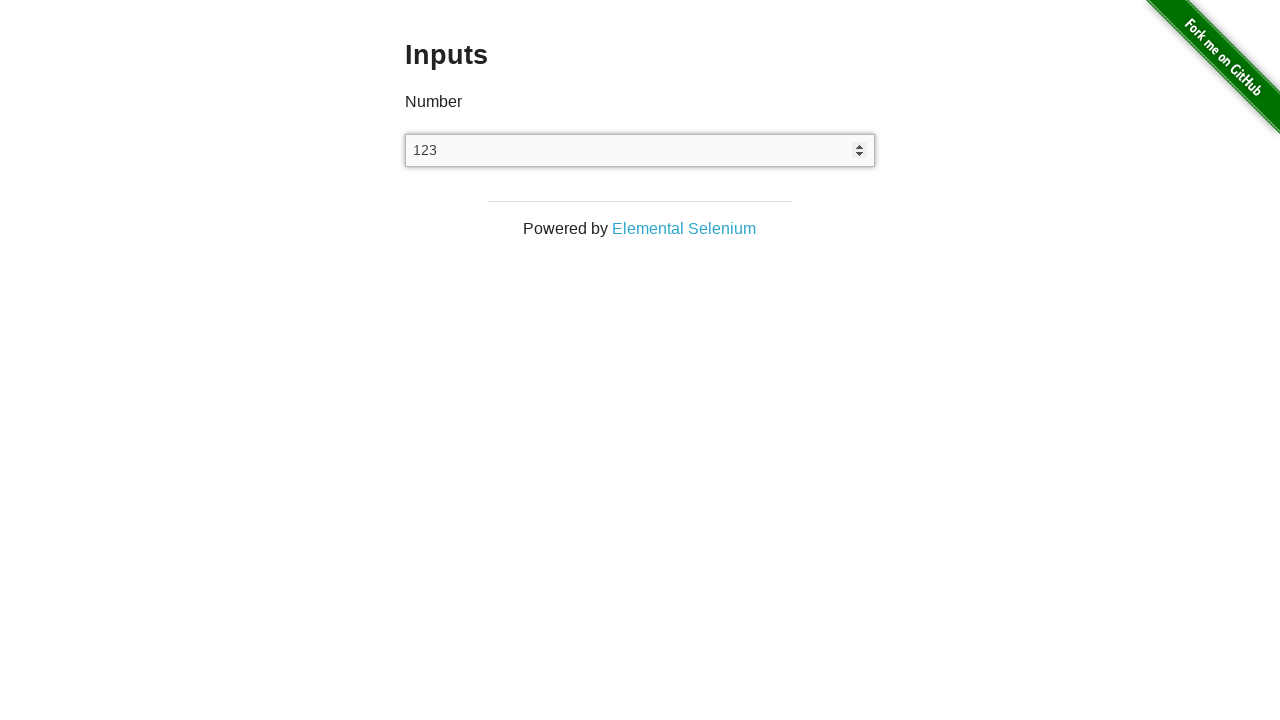

Pressed ArrowUp key to increment value on input
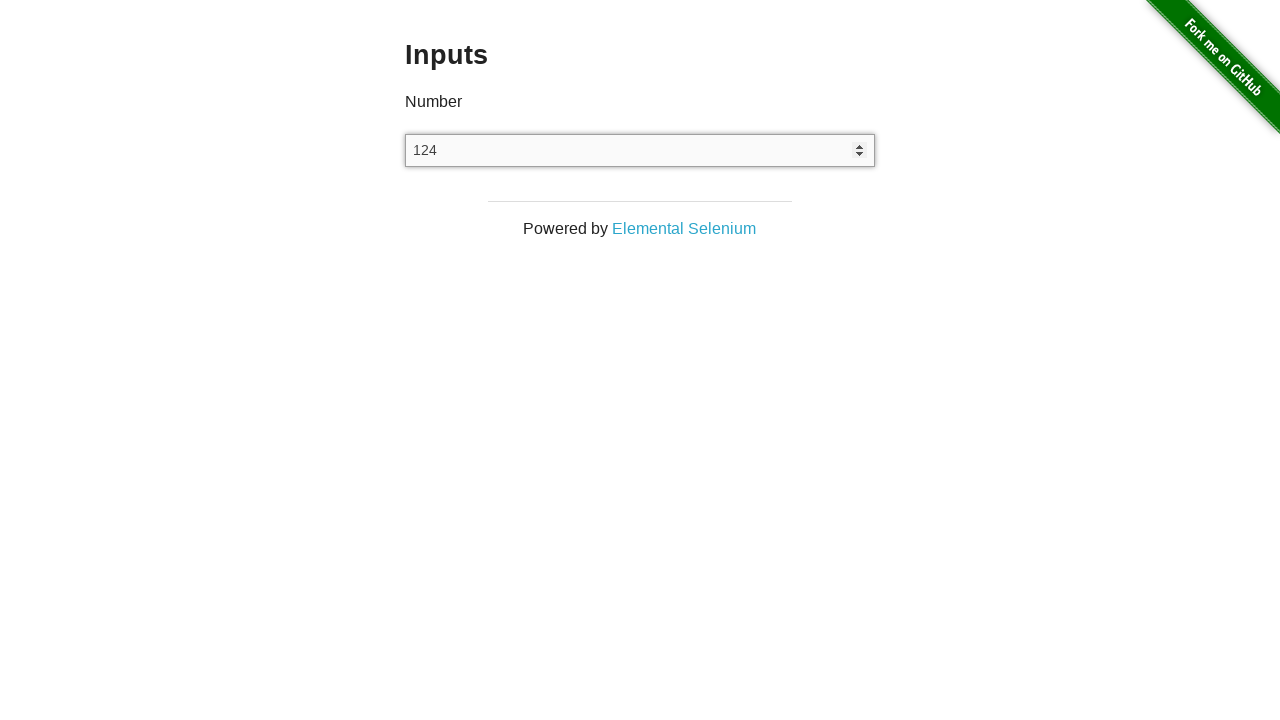

Verified that input value incremented to '124'
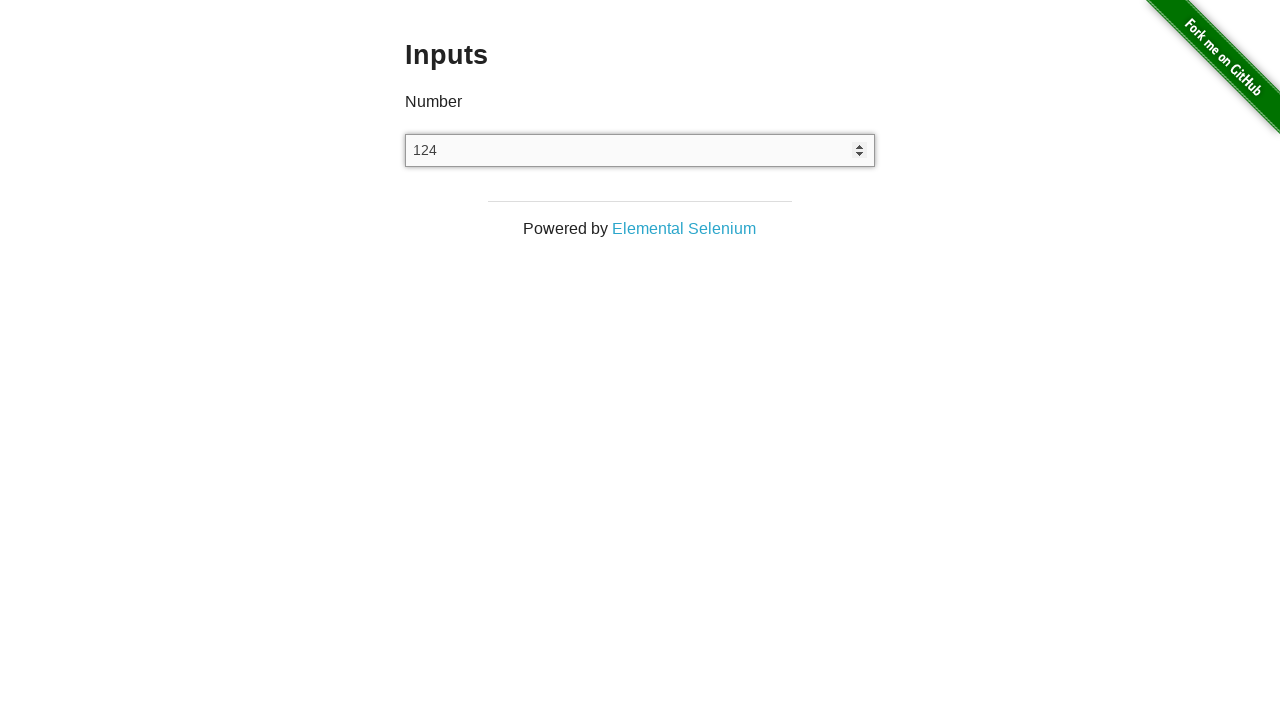

Pressed ArrowDown key to decrement value on input
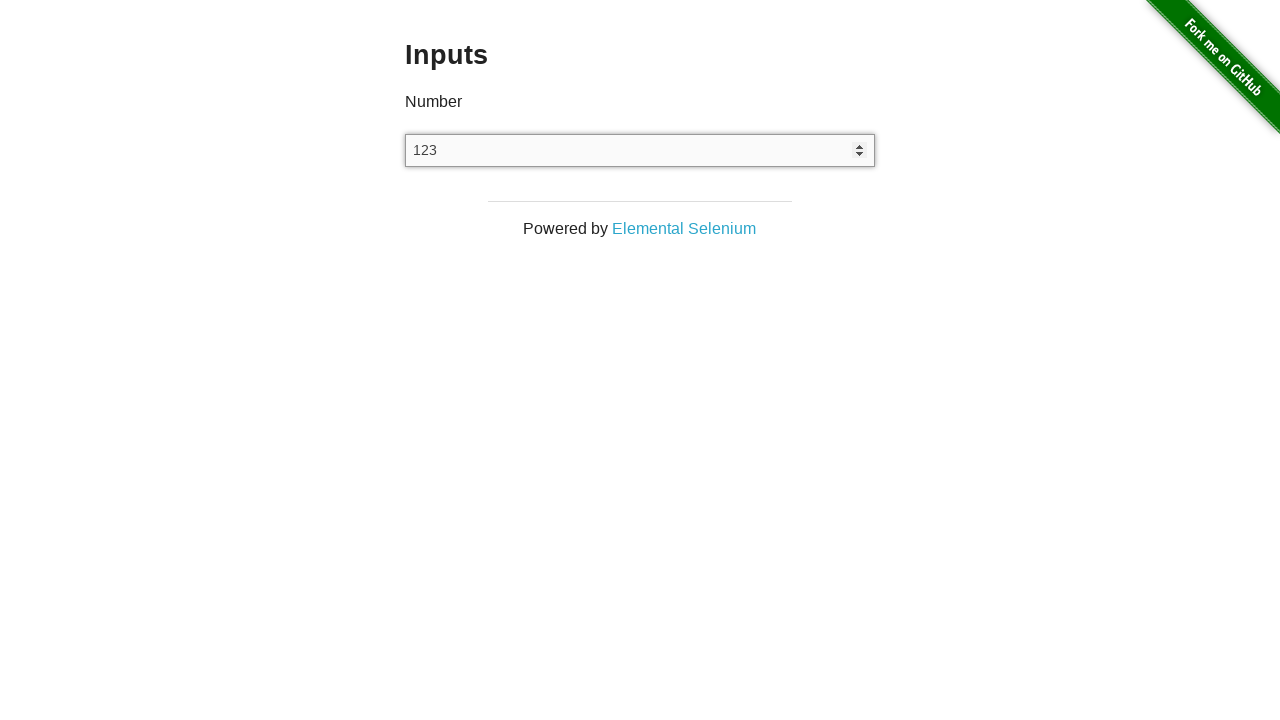

Verified that input value decremented back to '123'
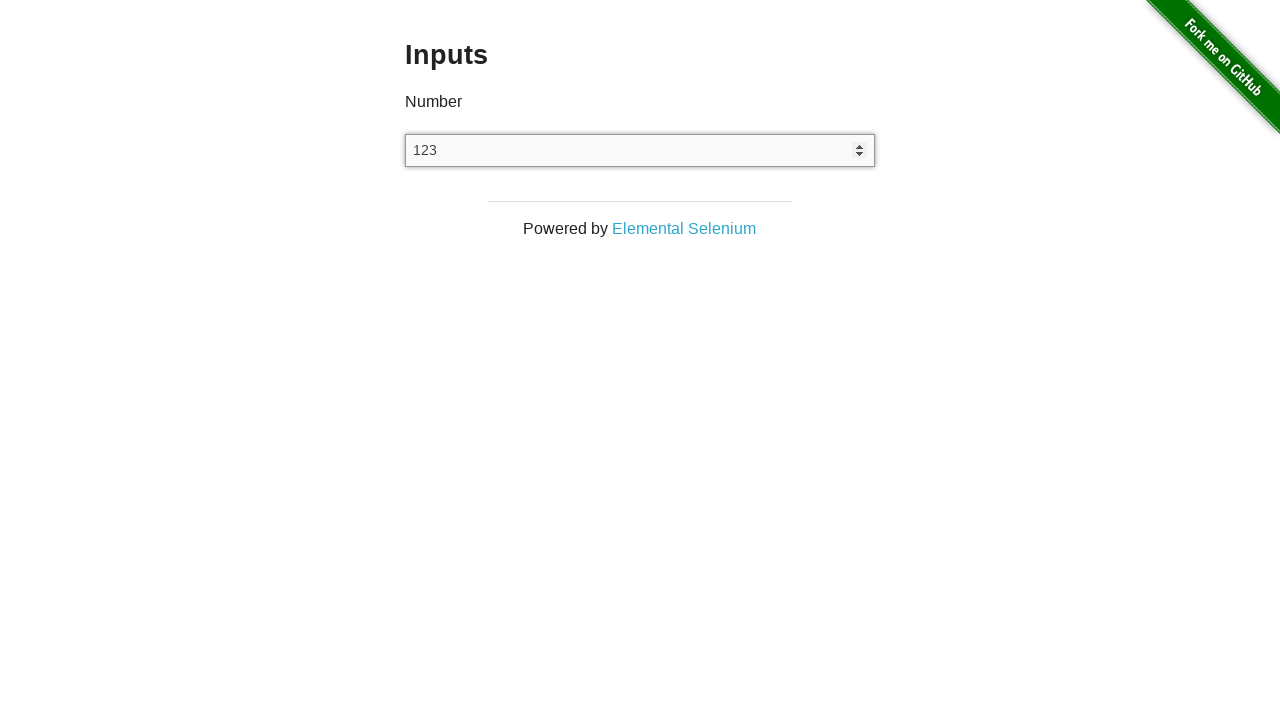

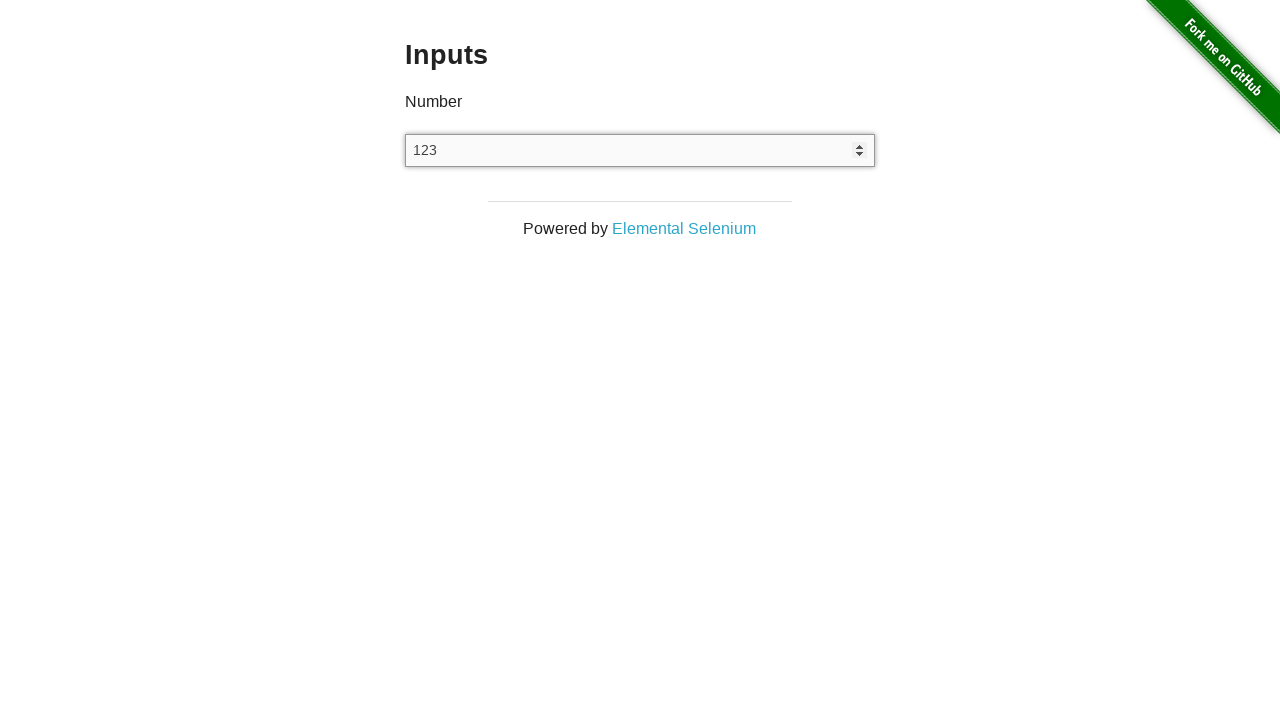